Tests infinite scroll functionality on a books listing page by scrolling down and verifying that new book items load dynamically.

Starting URL: https://www.booksbykilo.in/new-books

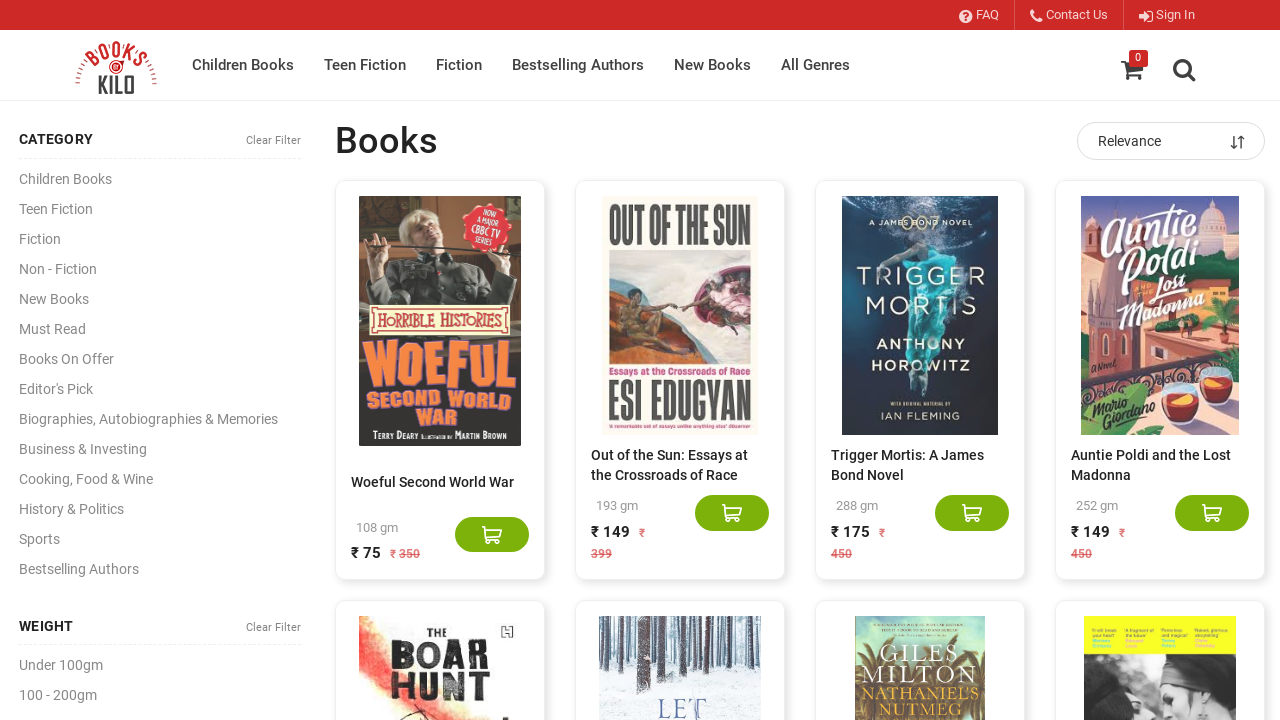

Waited for initial book items to load in productsDiv
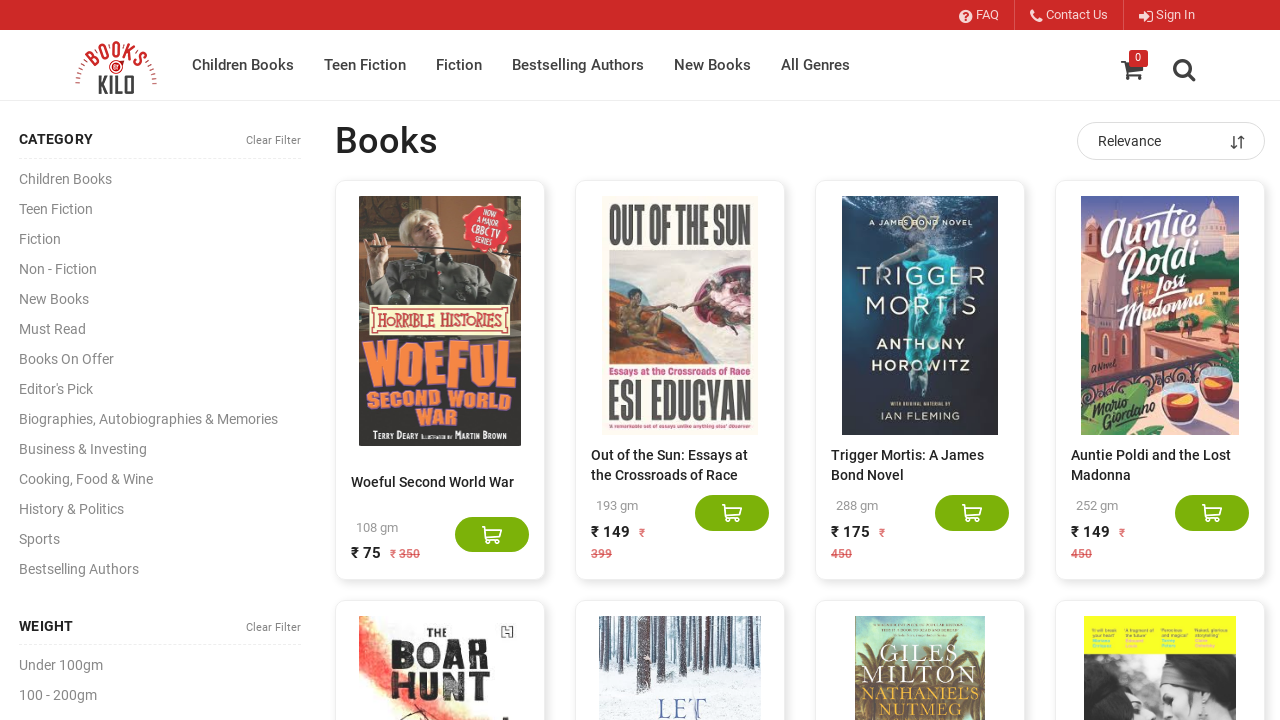

Retrieved initial book count: 20 books
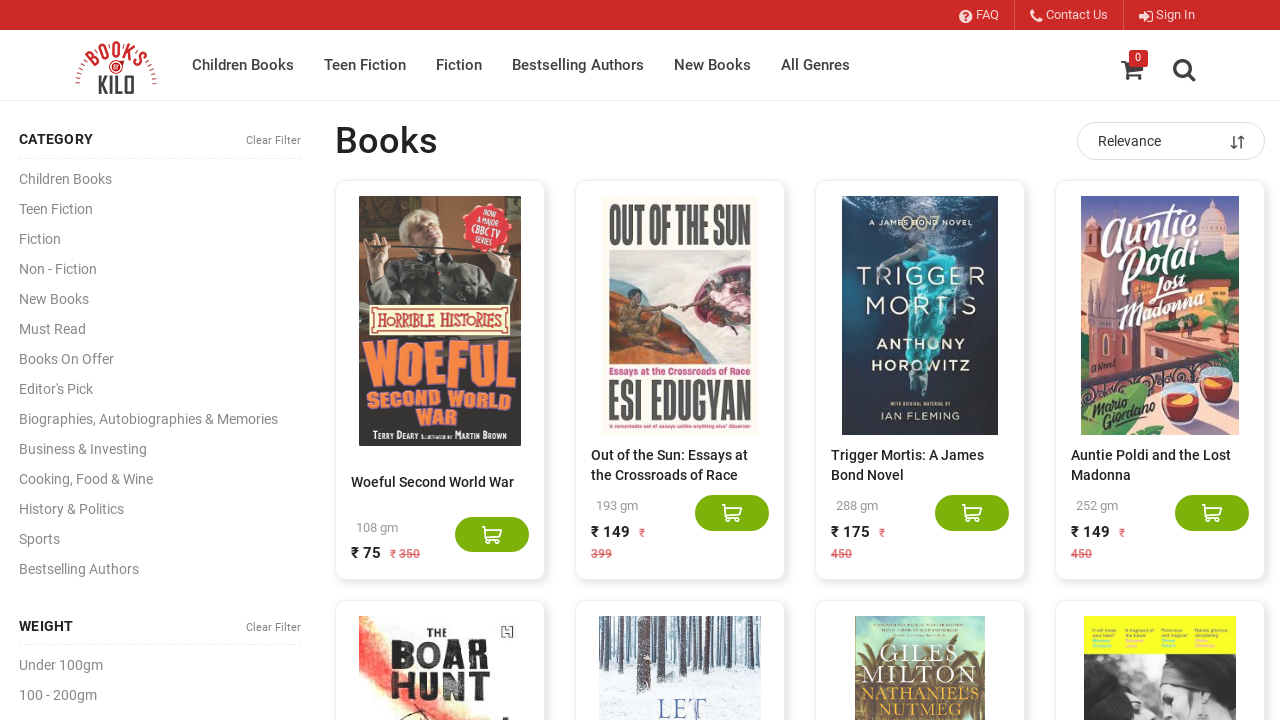

Scrolled to bottom of page to trigger lazy loading
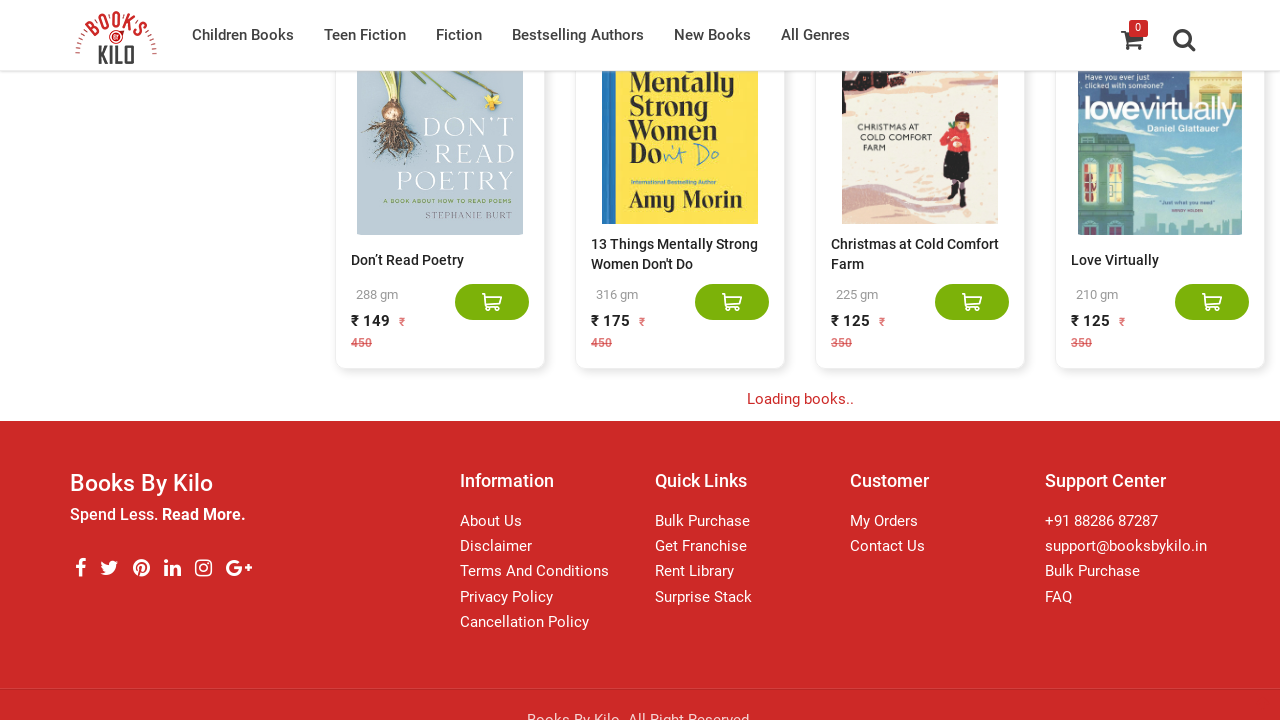

Waited 3 seconds for new content to load after first scroll
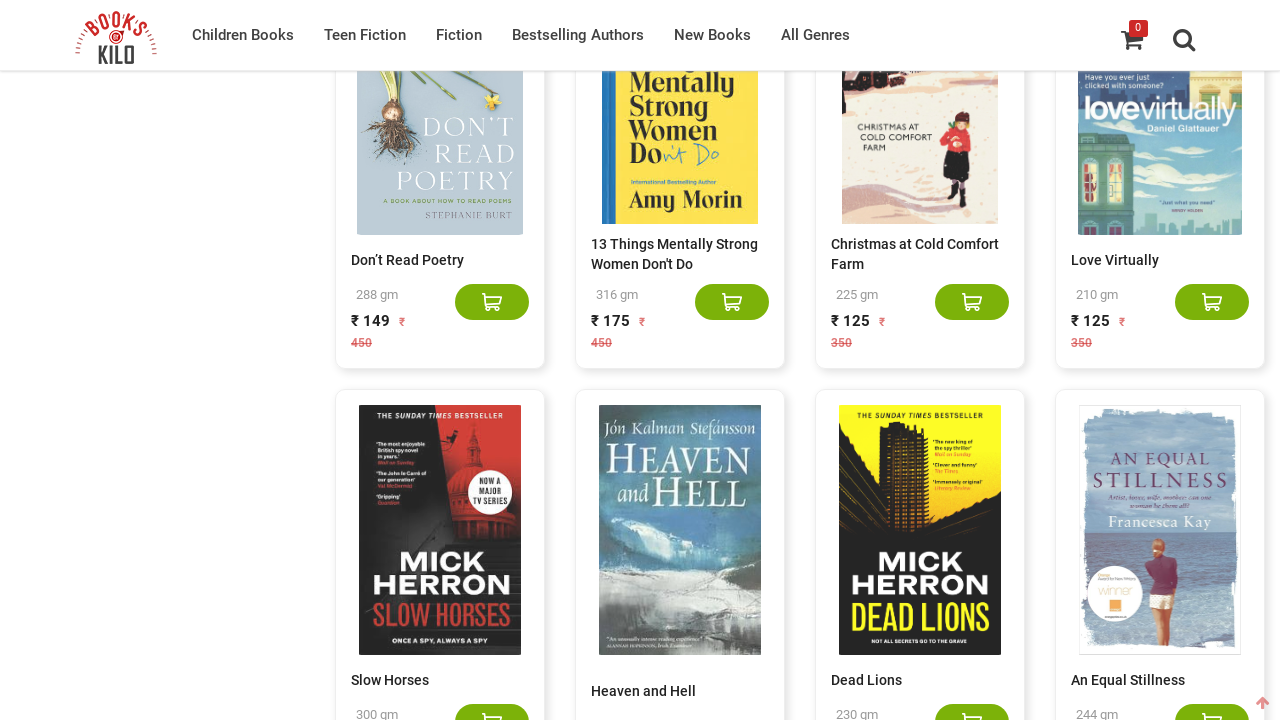

Scrolled to bottom again to trigger additional lazy loading
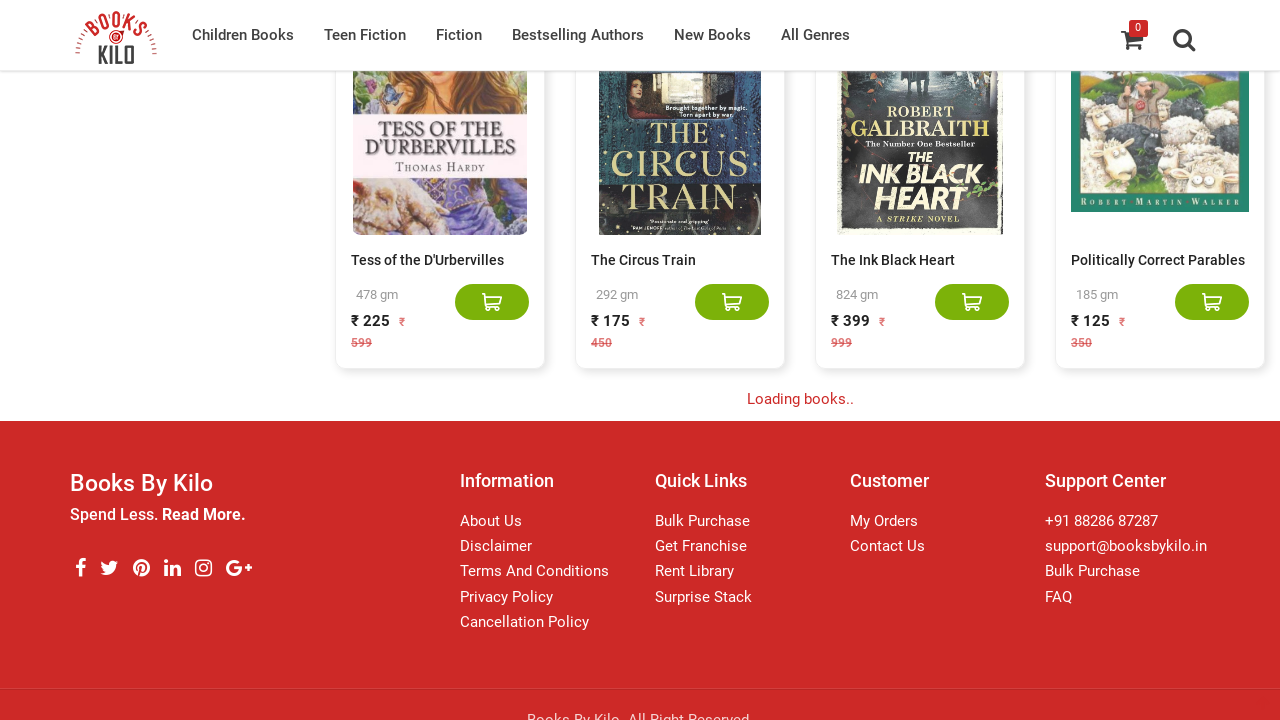

Waited 3 seconds for additional content to load after second scroll
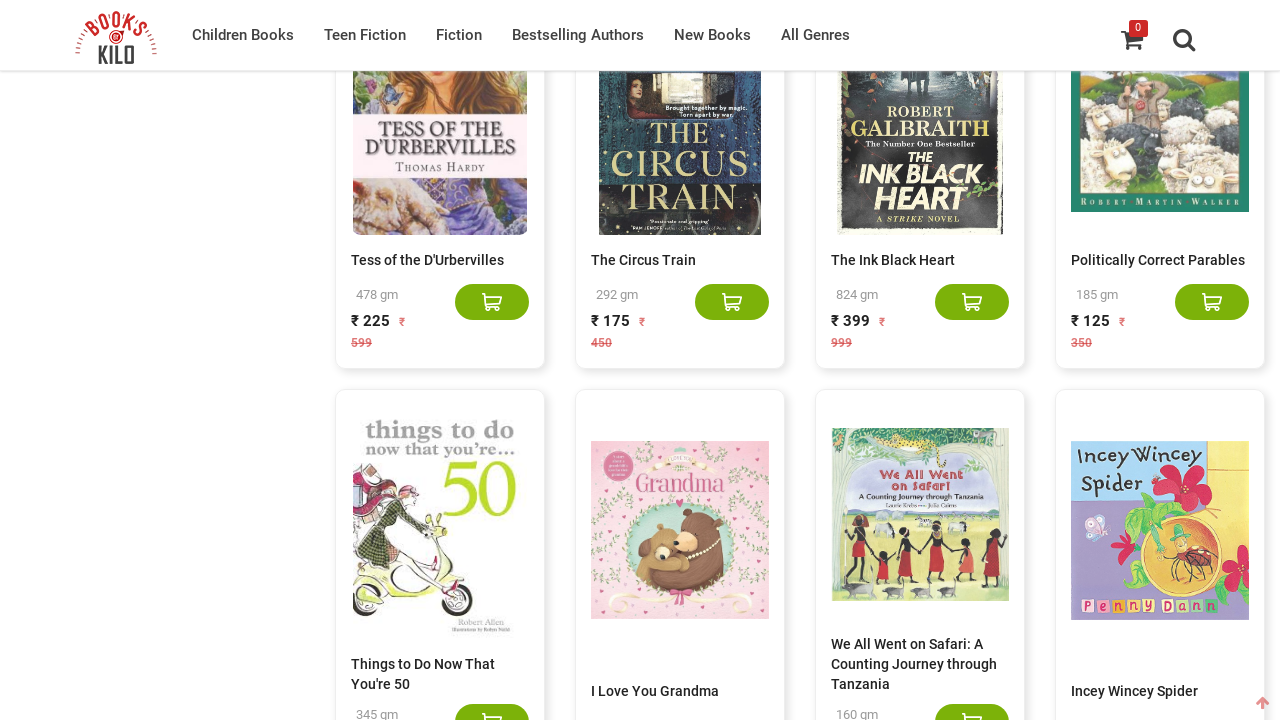

Verified book items are still present after scrolling
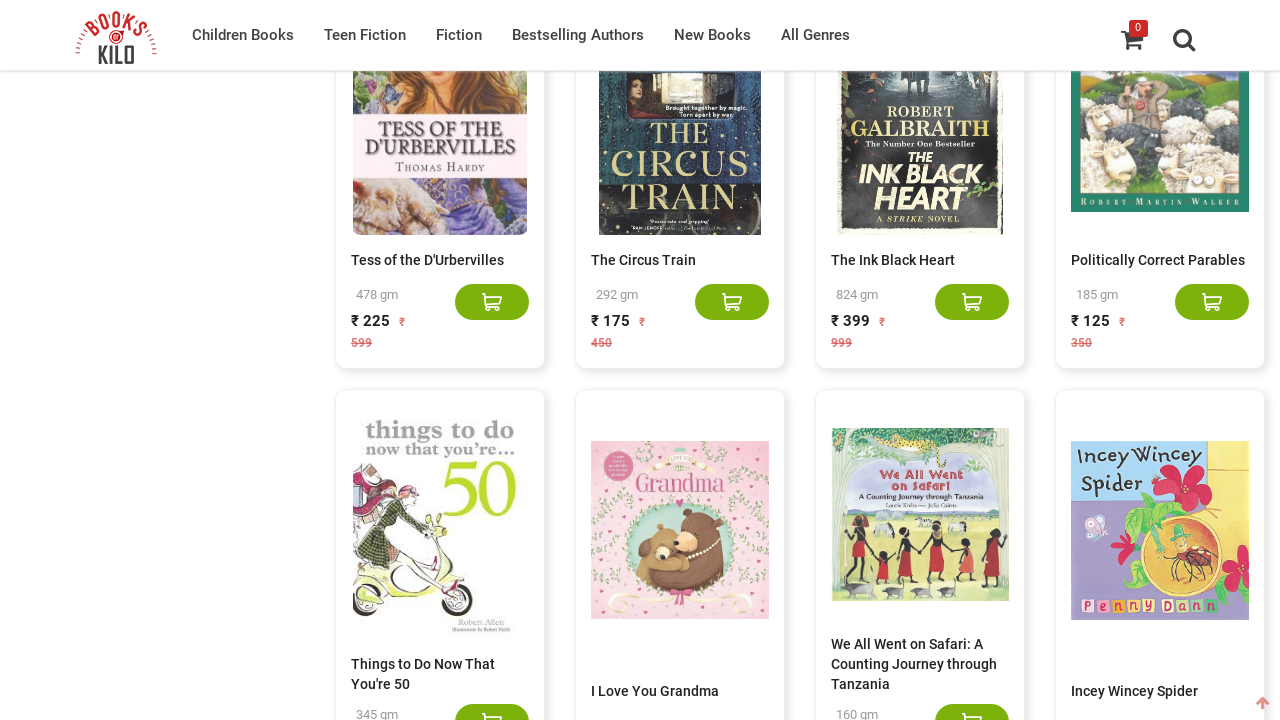

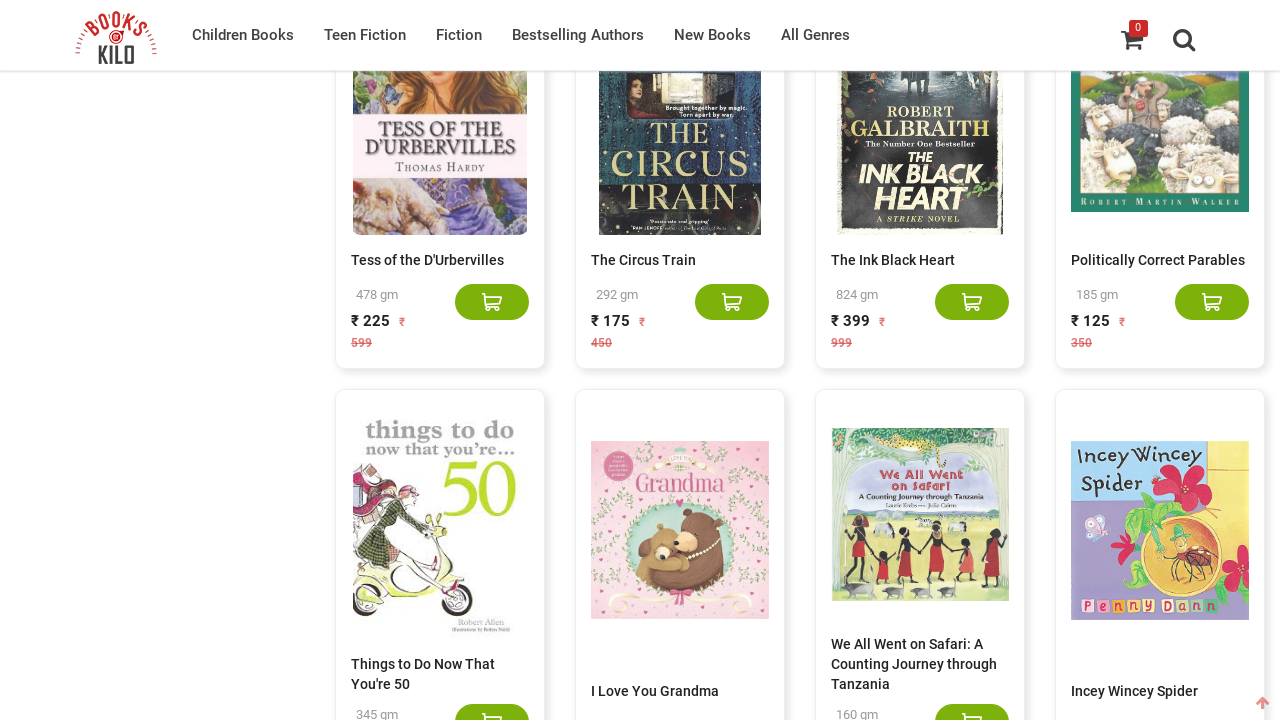